Tests that todo data persists after page reload

Starting URL: https://demo.playwright.dev/todomvc

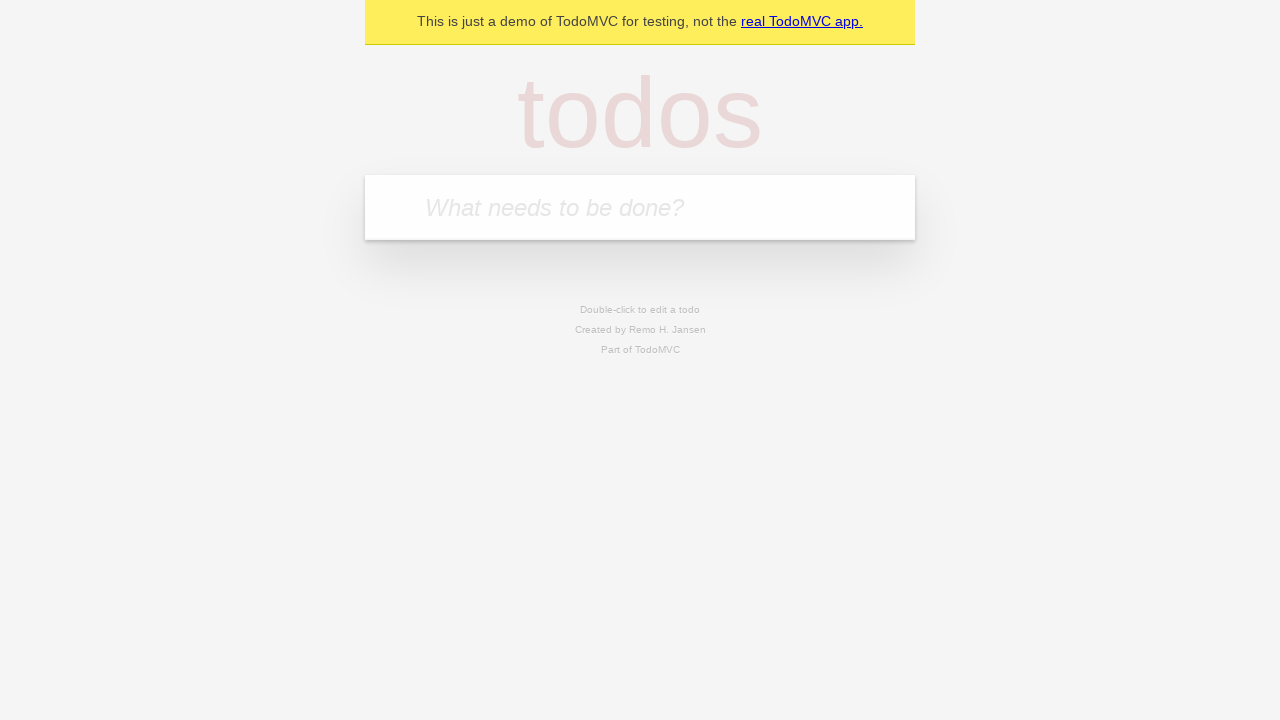

Filled todo input with 'buy some cheese' on internal:attr=[placeholder="What needs to be done?"i]
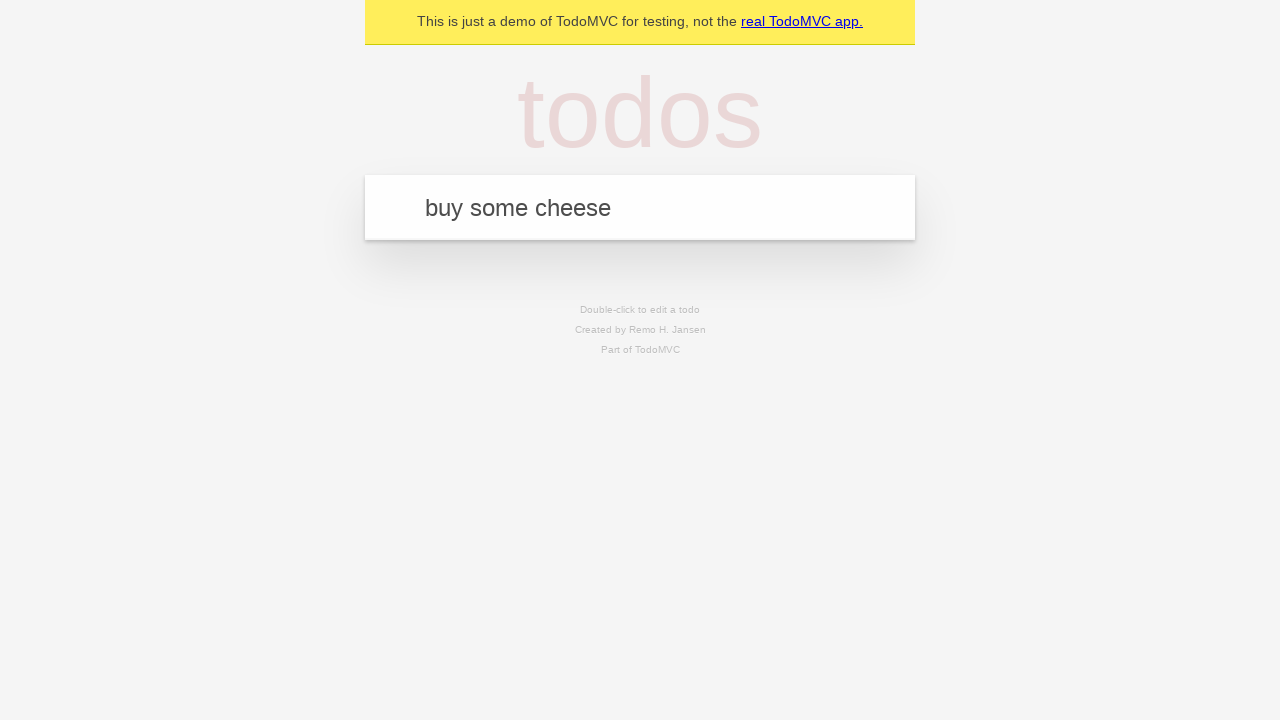

Pressed Enter to create first todo on internal:attr=[placeholder="What needs to be done?"i]
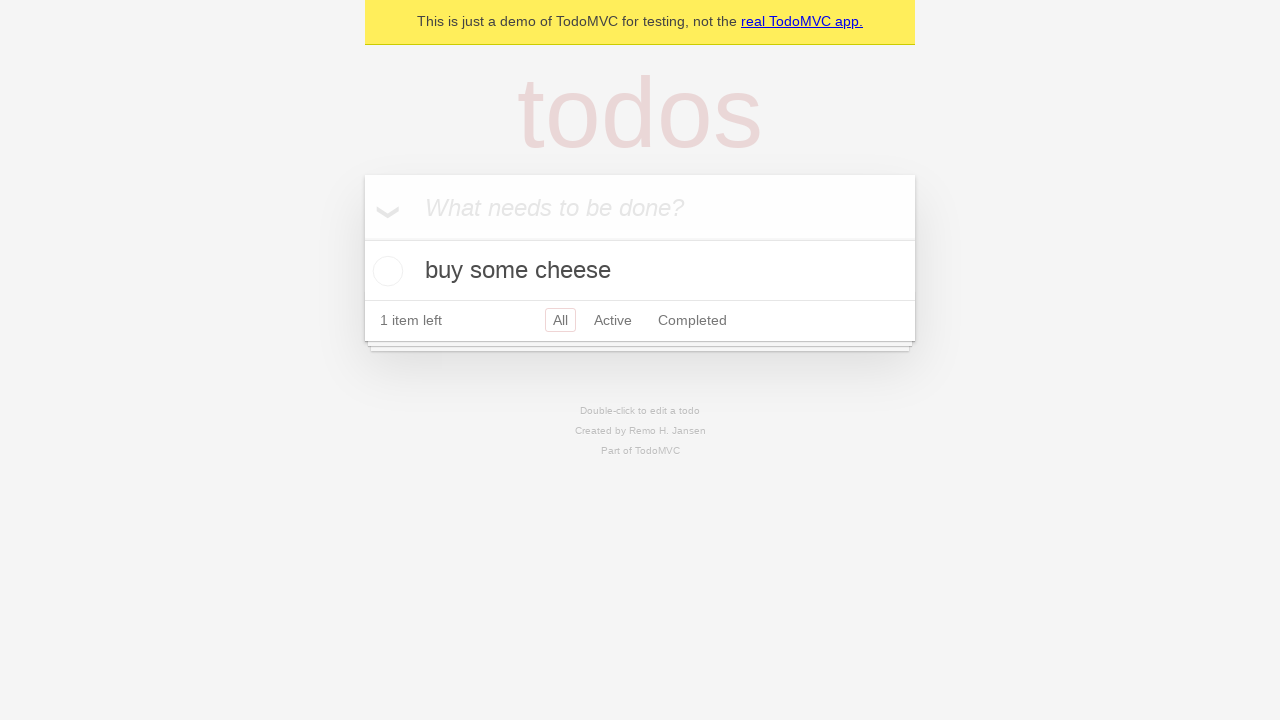

Filled todo input with 'feed the cat' on internal:attr=[placeholder="What needs to be done?"i]
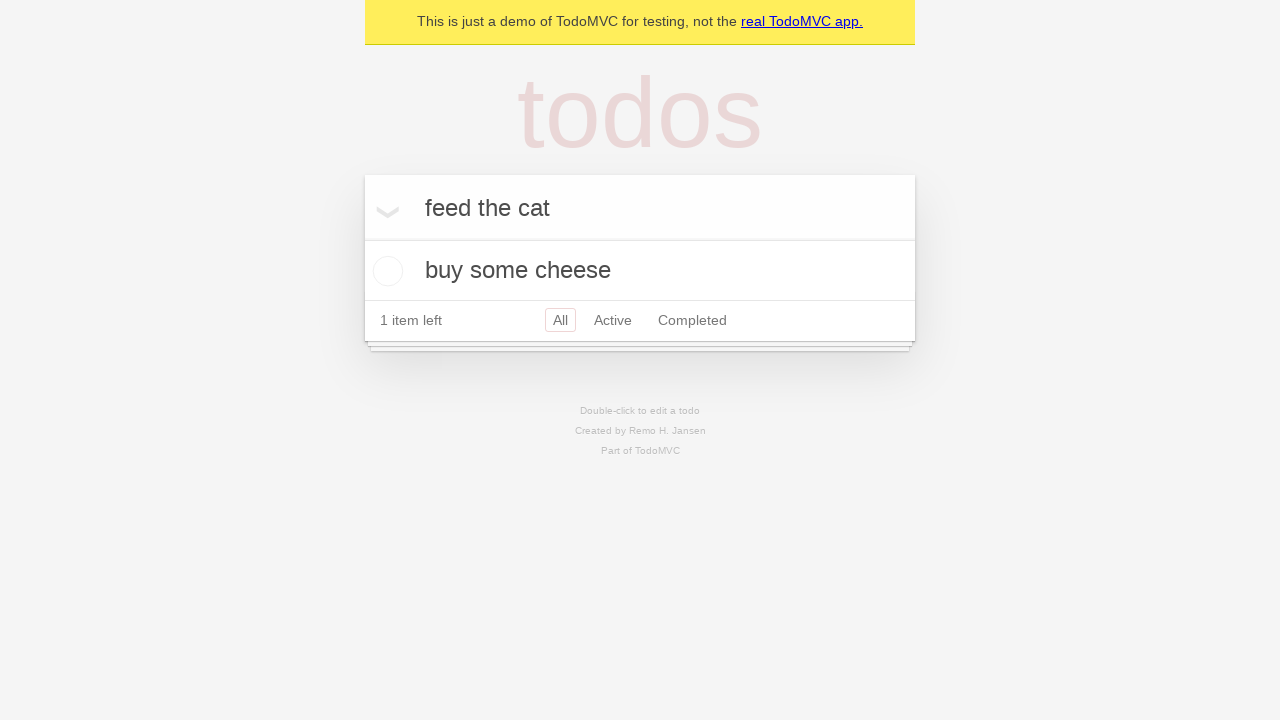

Pressed Enter to create second todo on internal:attr=[placeholder="What needs to be done?"i]
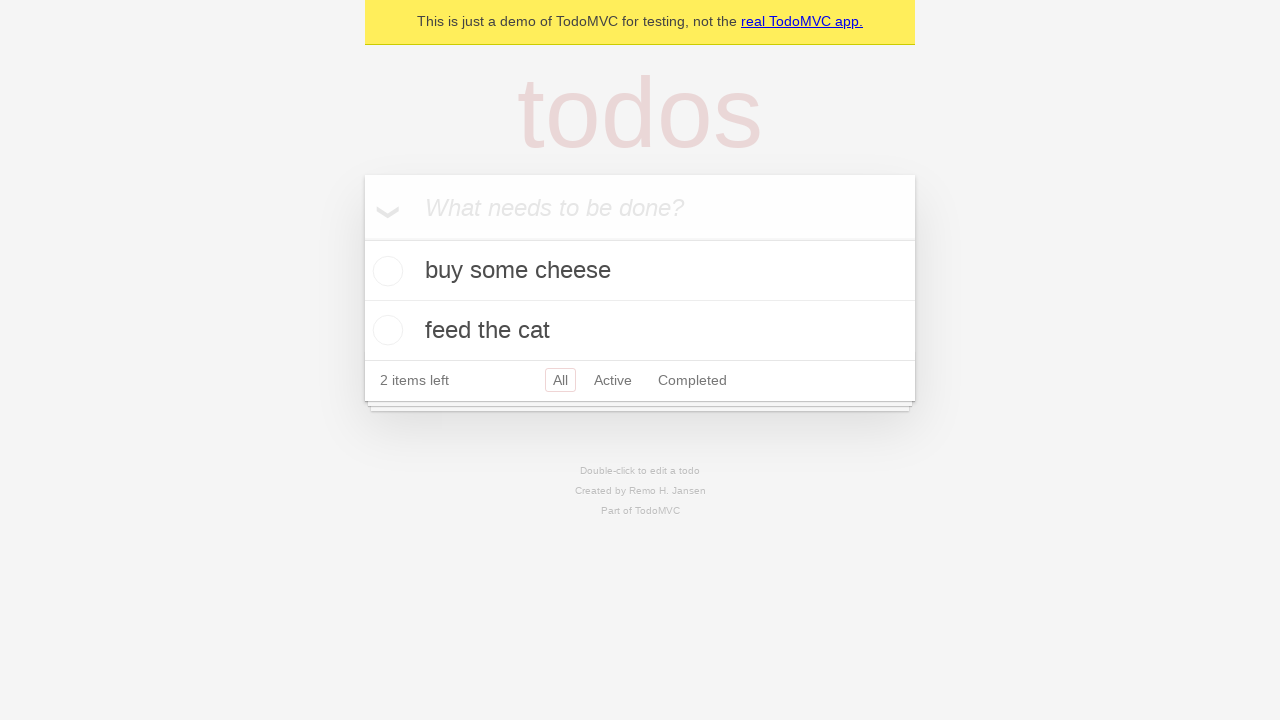

Todo items appeared on page
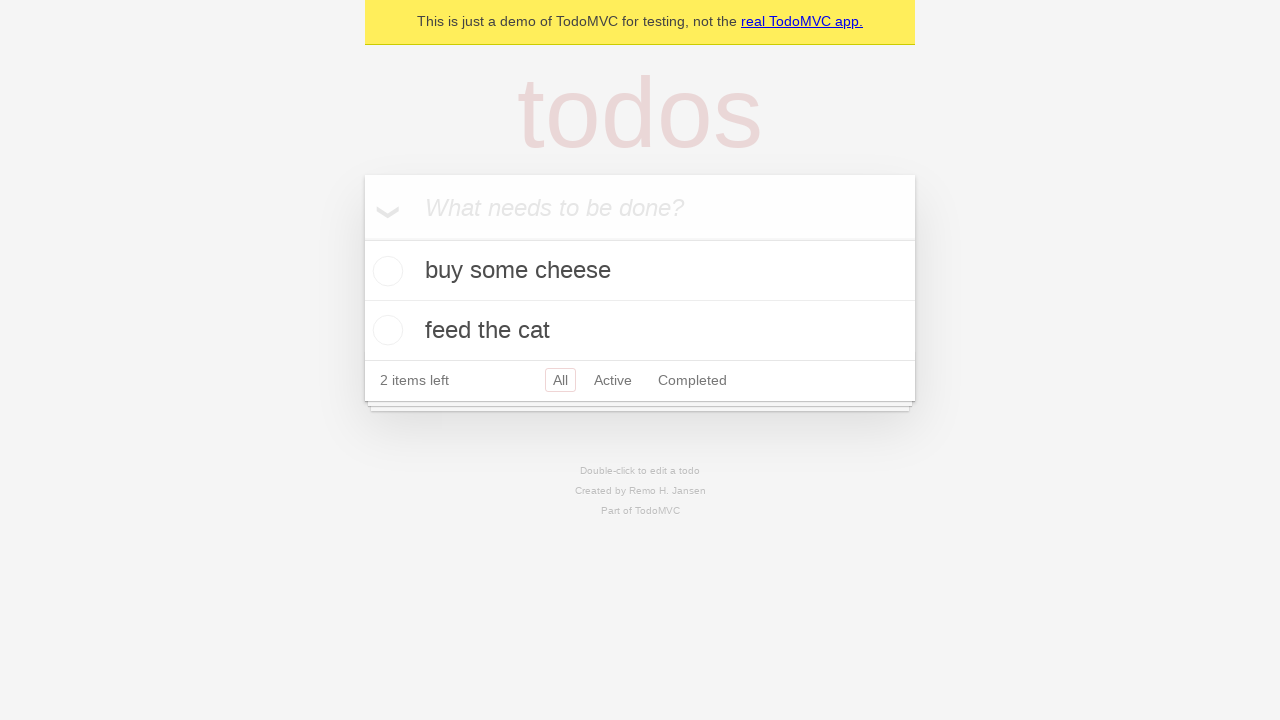

Checked the first todo item at (385, 271) on internal:testid=[data-testid="todo-item"s] >> nth=0 >> internal:role=checkbox
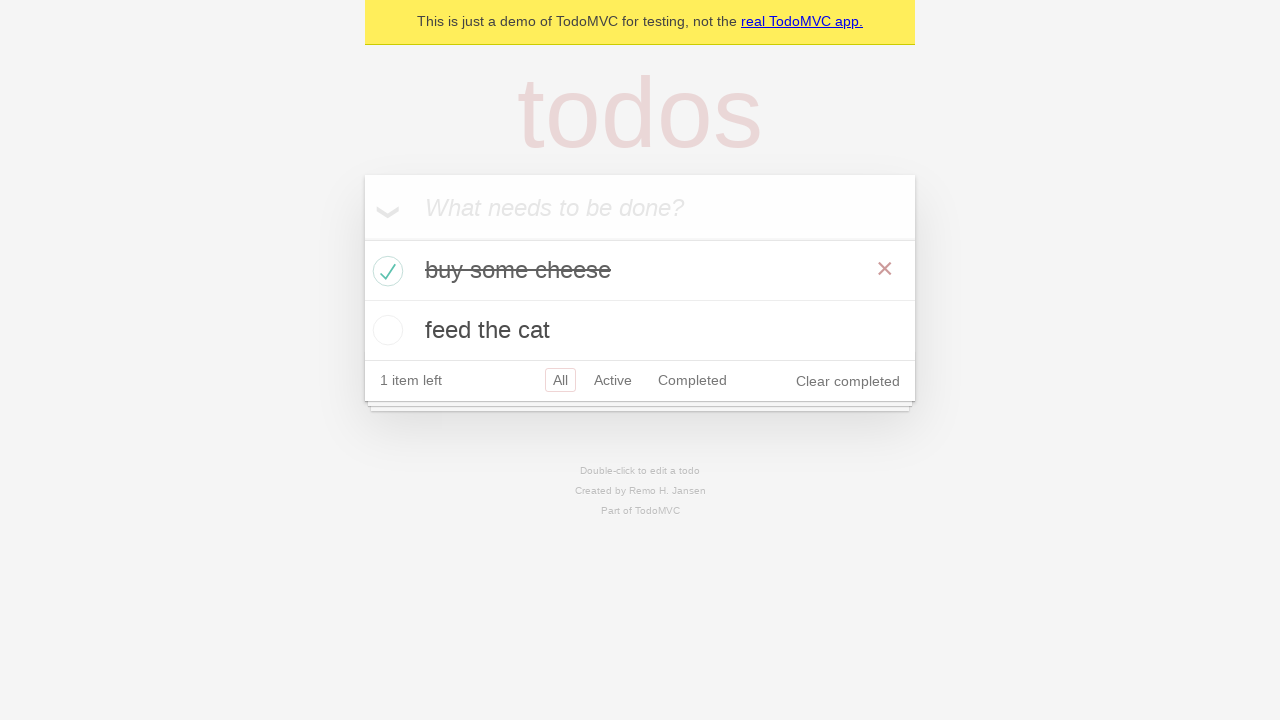

Reloaded the page
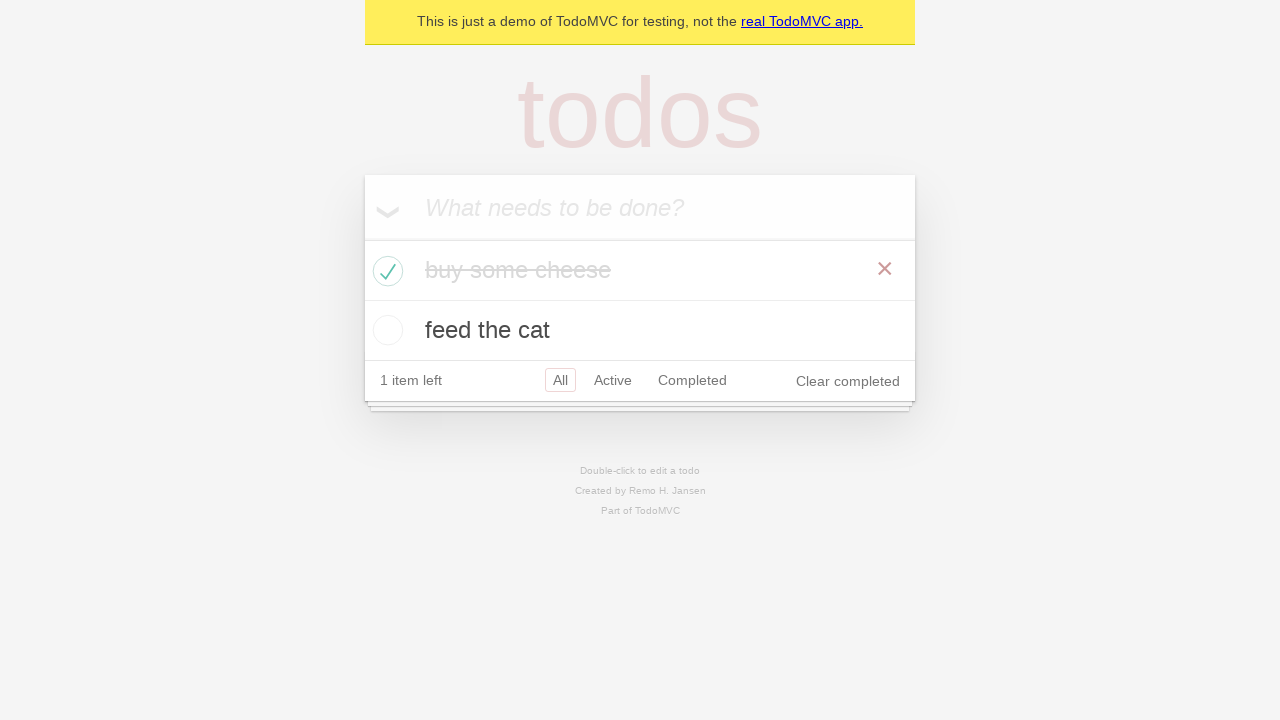

Todo items persisted and reappeared after page reload
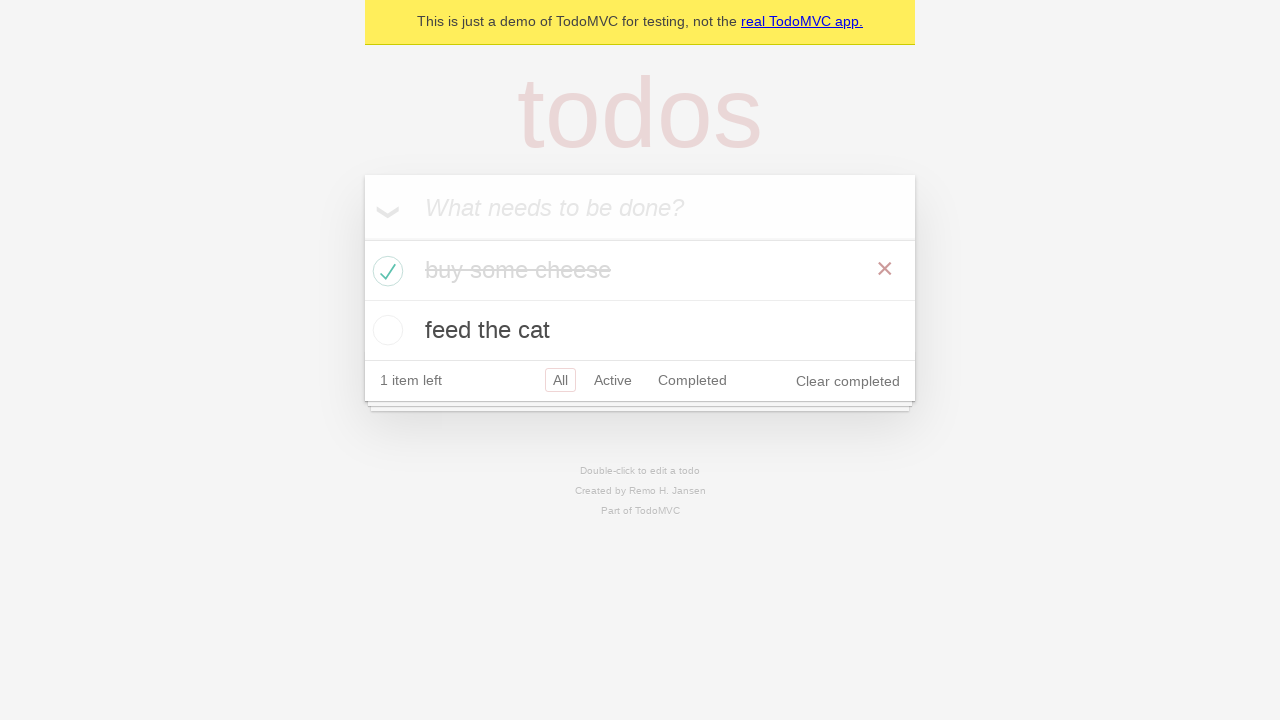

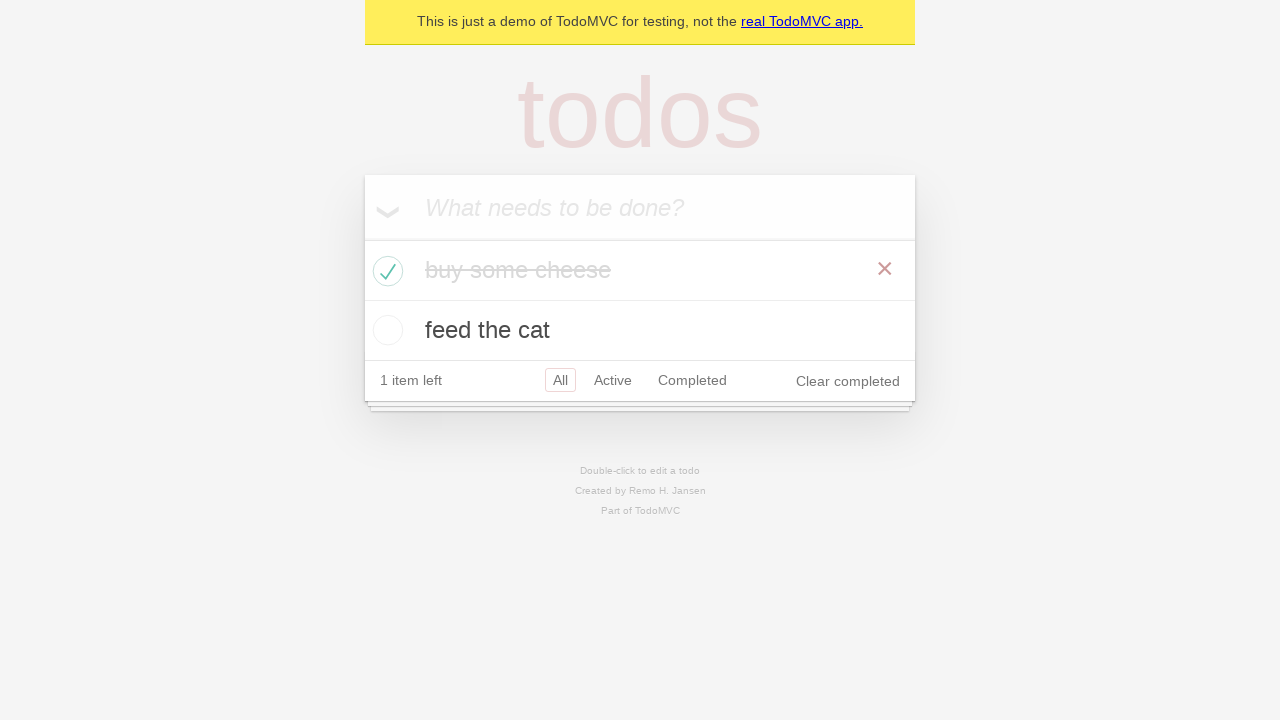